Tests navigation to Browse Languages and then to the numeric (0) category page

Starting URL: http://www.99-bottles-of-beer.net/

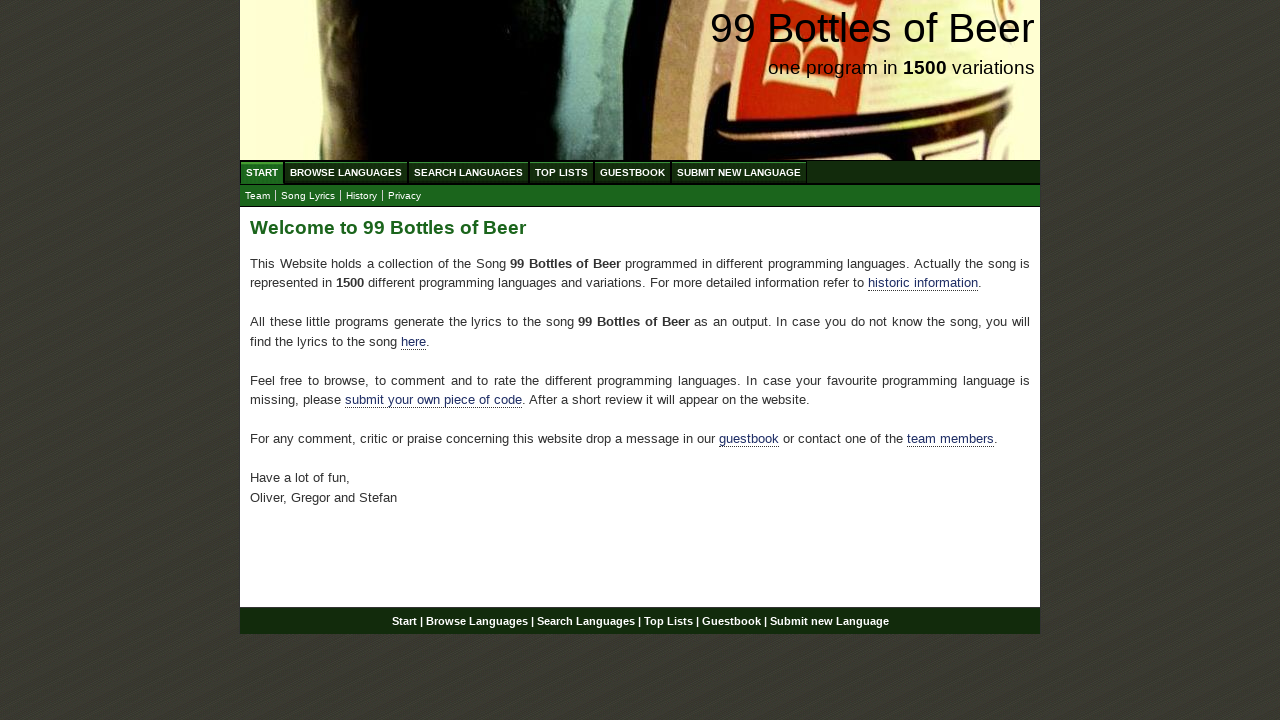

Clicked on Browse Languages menu at (346, 172) on #menu li a[href='/abc.html']
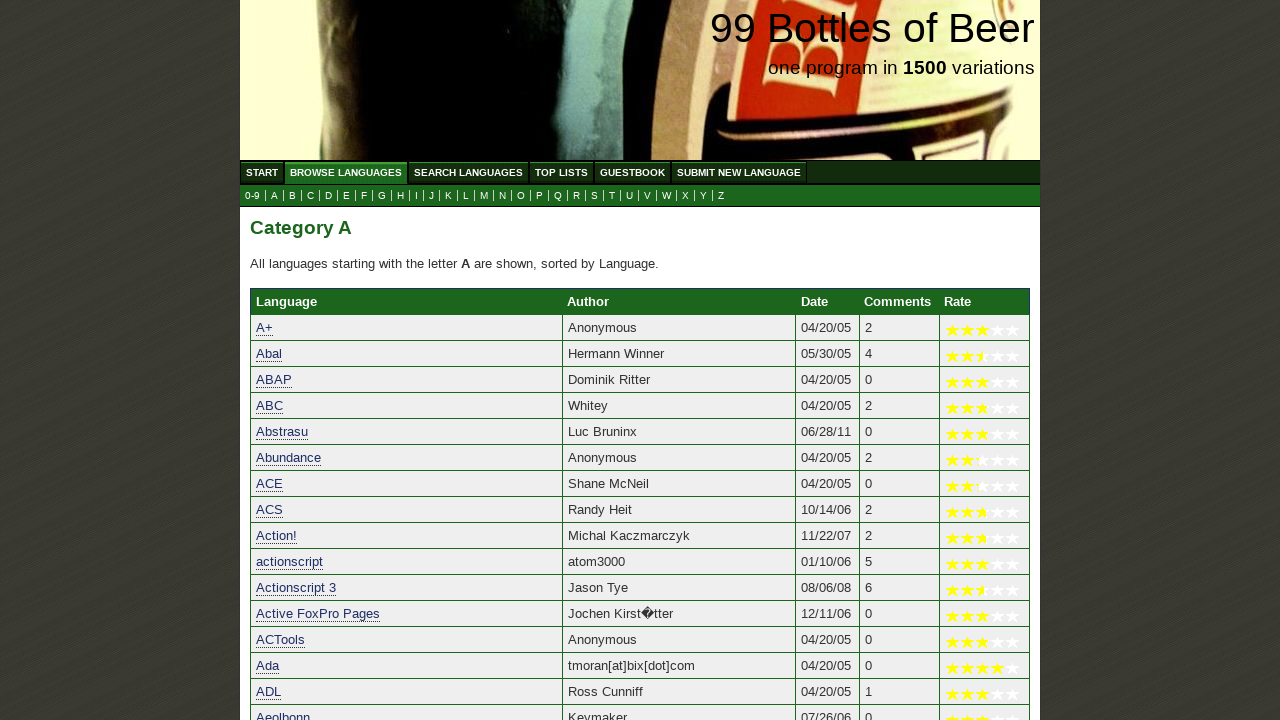

Clicked on numeric (0) category link for languages starting with numbers at (252, 196) on a[href='0.html']
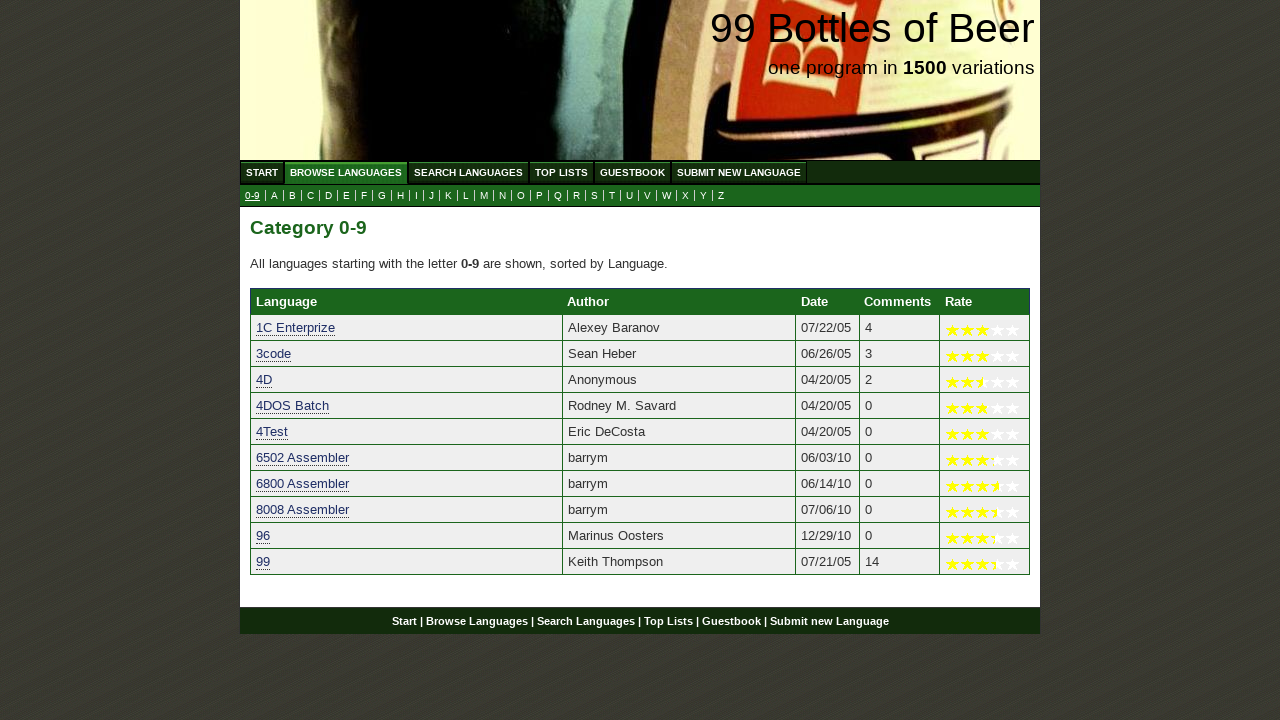

Language list loaded successfully
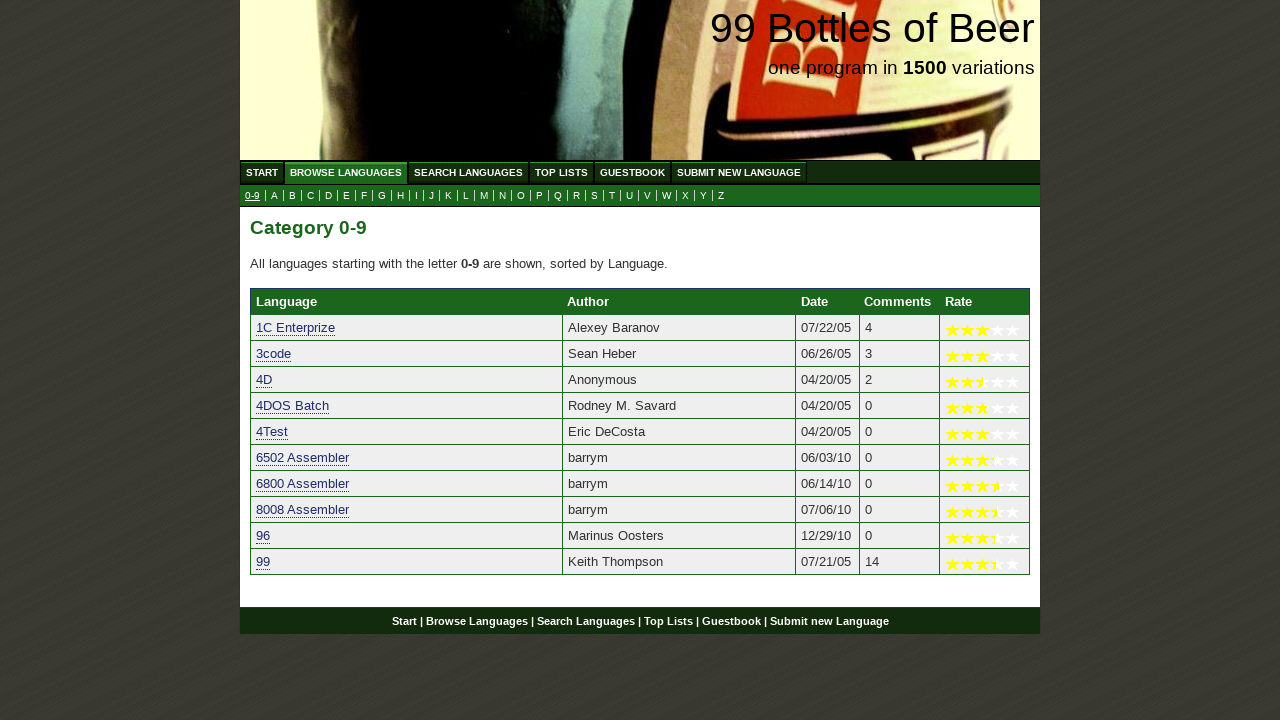

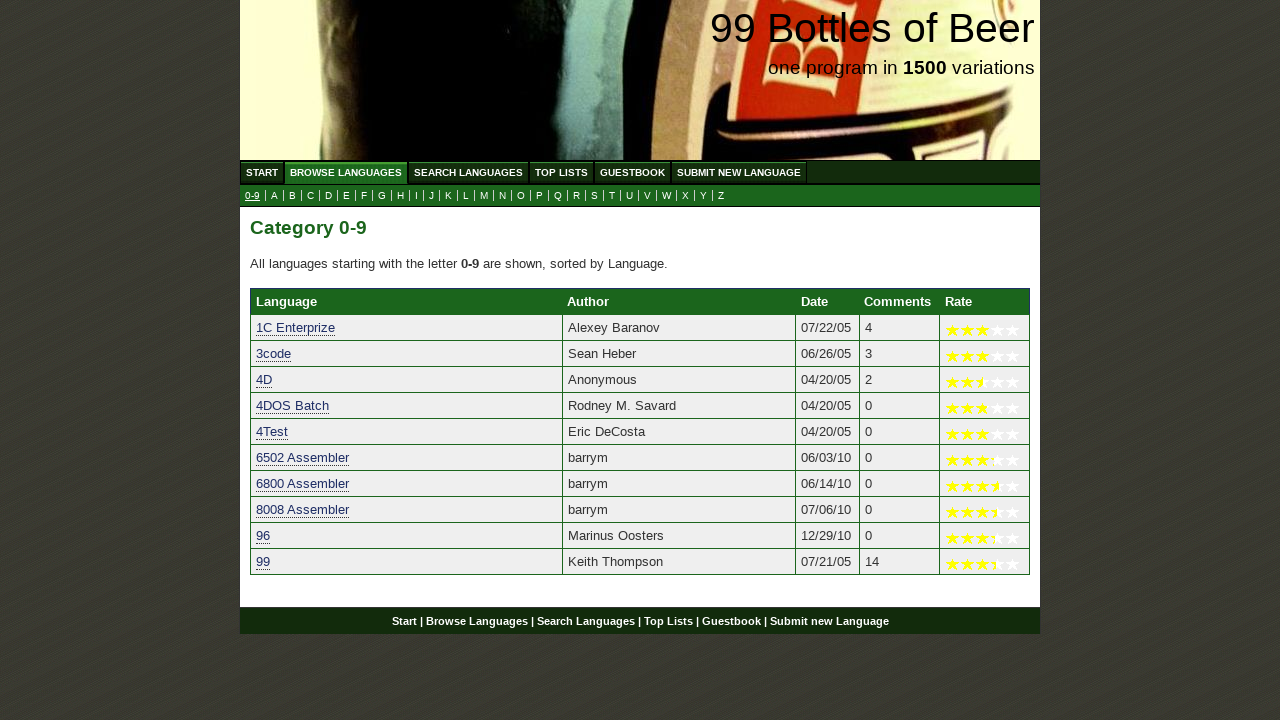